Tests dropdown menu functionality by selecting a country option (Algeria/DZA) from a select dropdown on a demo site

Starting URL: https://www.globalsqa.com/demo-site/select-dropdown-menu/

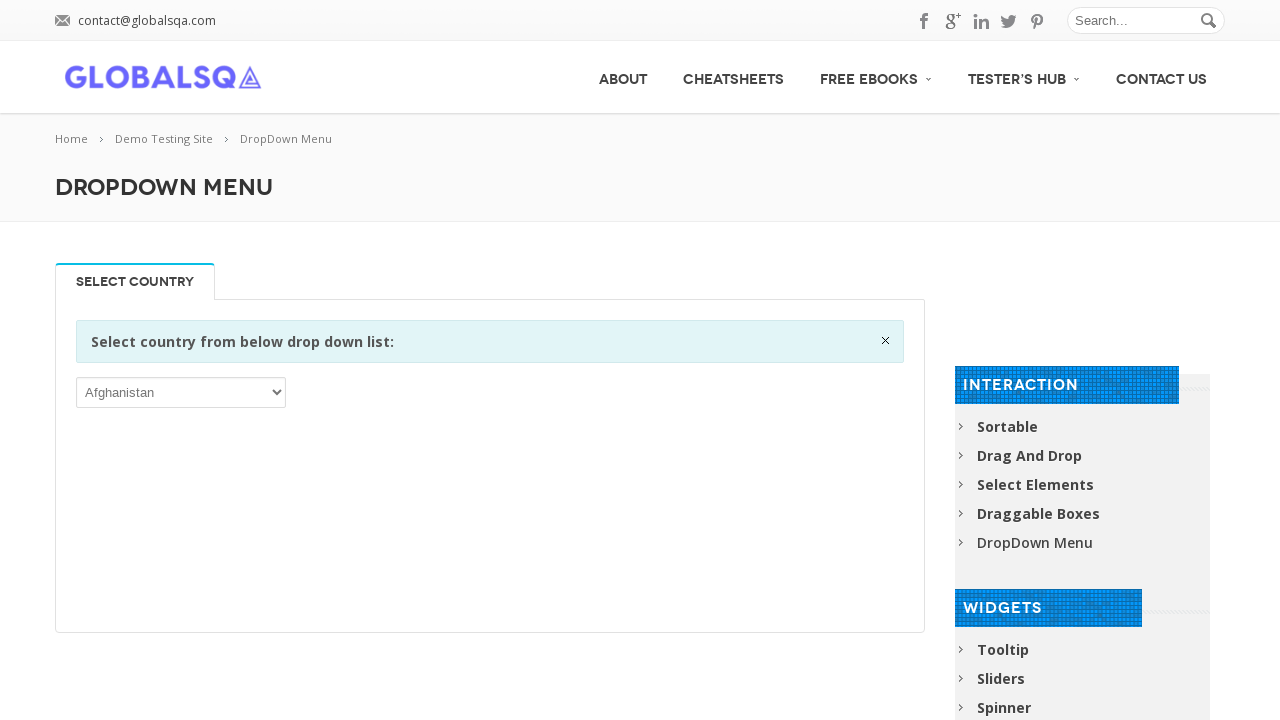

Selected Algeria (DZA) from the country dropdown menu on //*[@id='post-2646']/div[2]/div/div/div/p/select
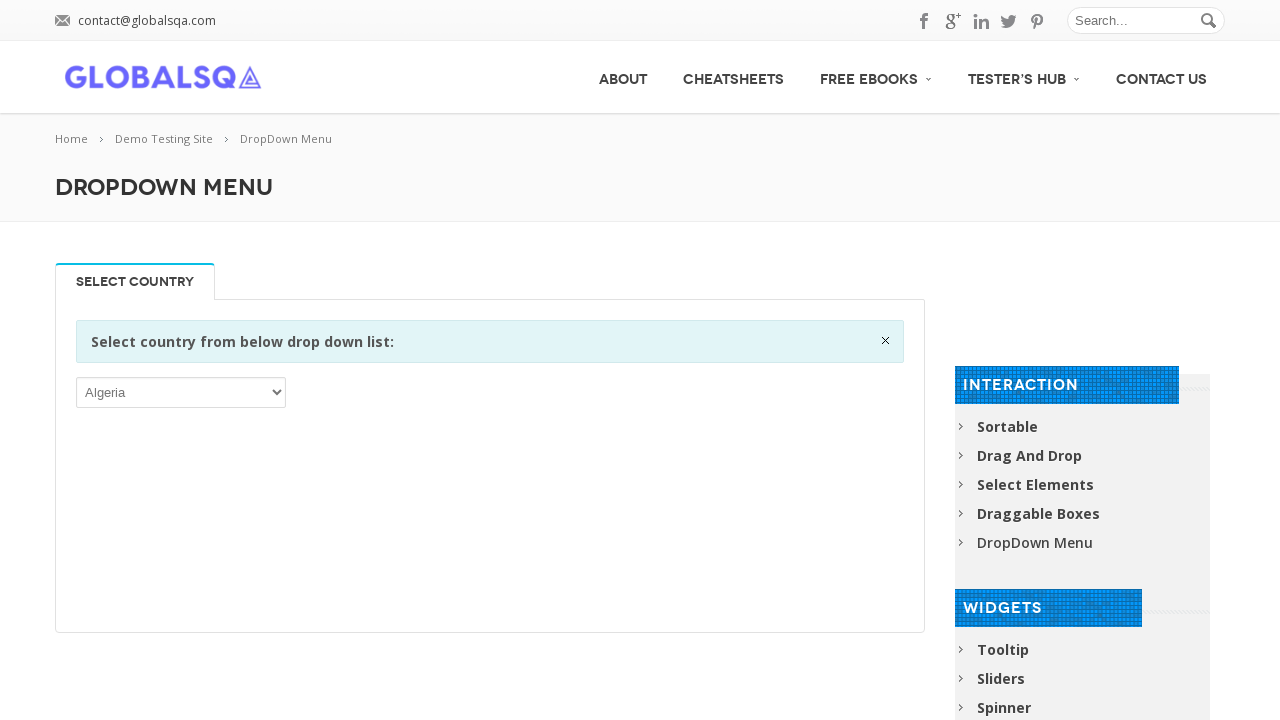

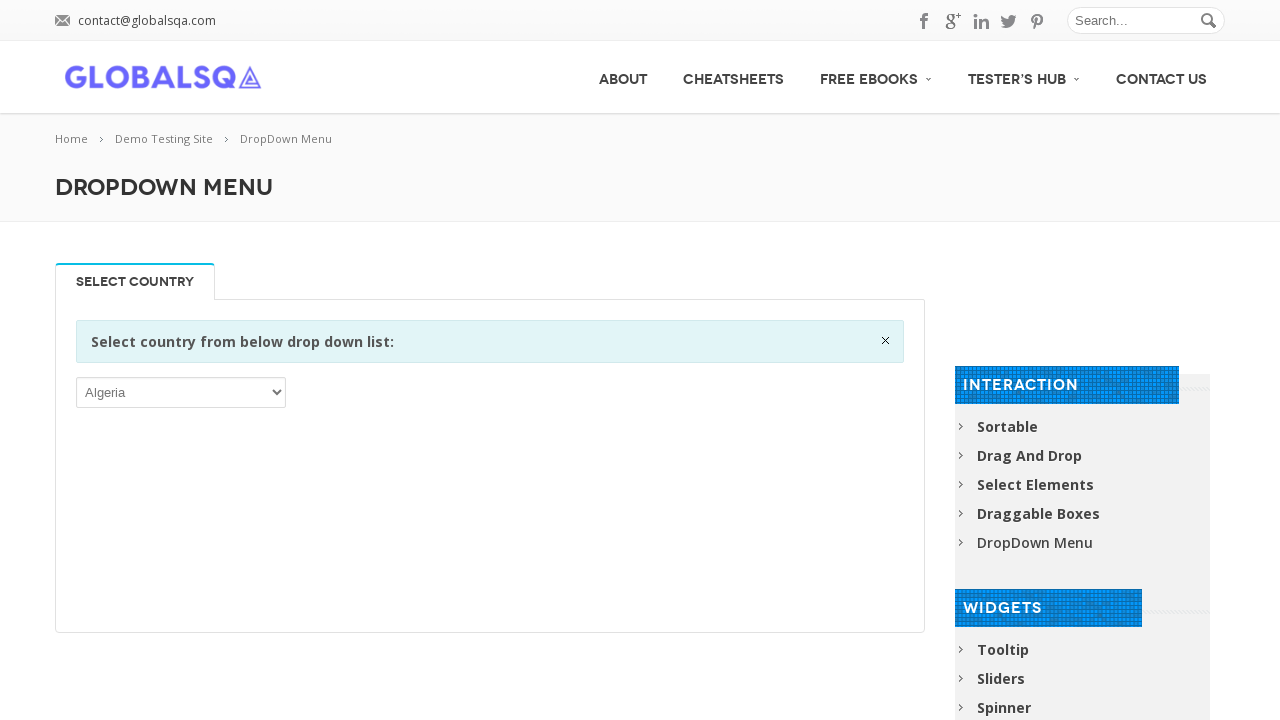